Tests multiple window functionality by clicking a link that opens a new window, then verifying both windows exist and switching between them to confirm correct titles and URLs.

Starting URL: https://the-internet.herokuapp.com/windows

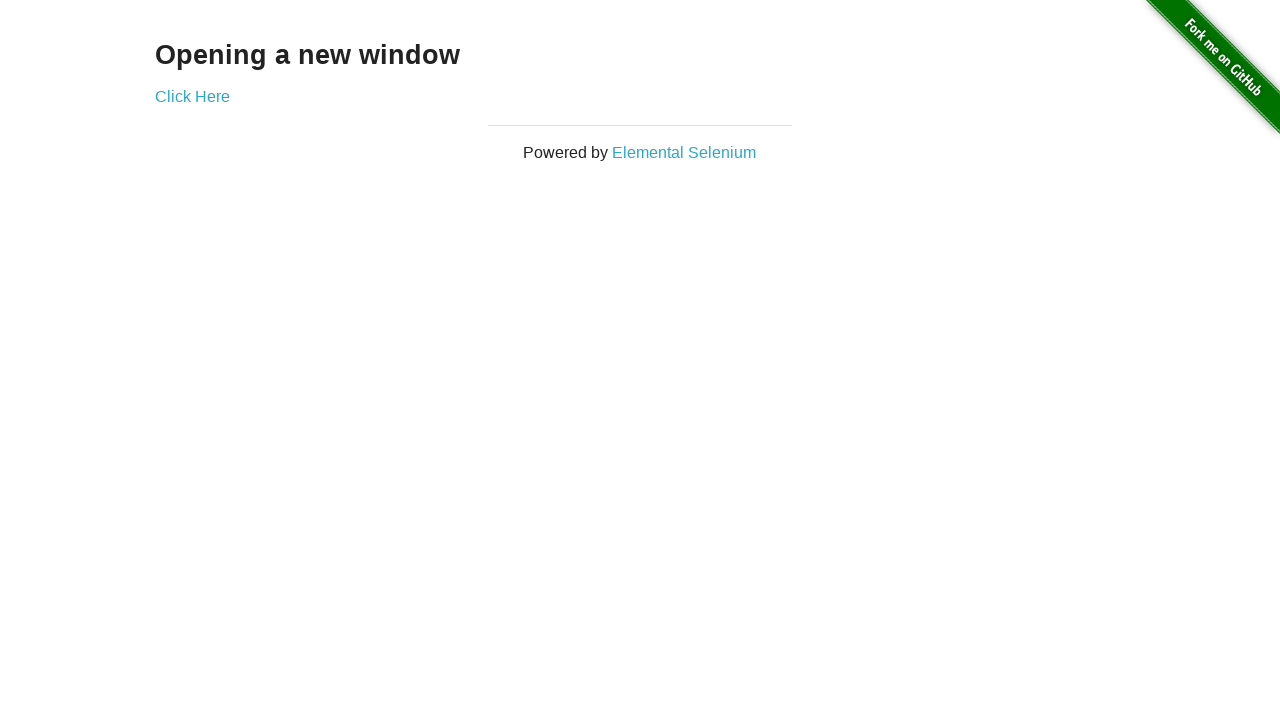

Verified that only one page/window exists initially
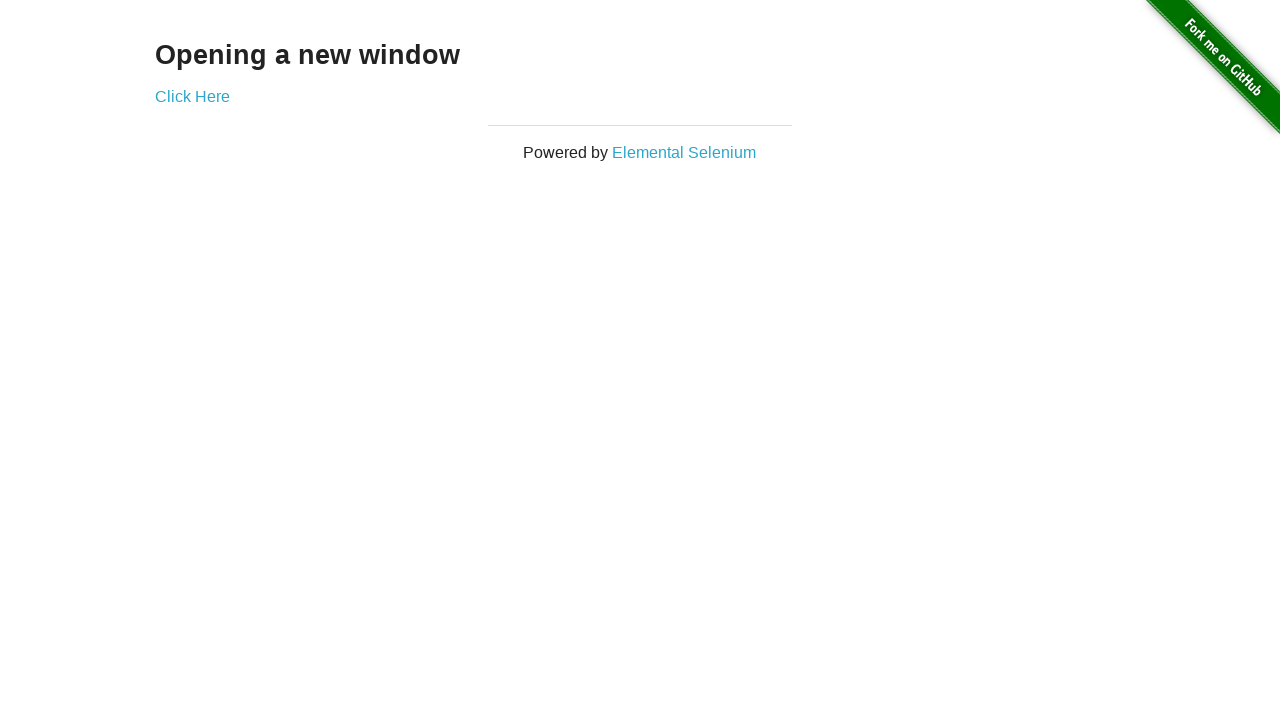

Clicked 'Click Here' link to open new window at (192, 96) on .example a
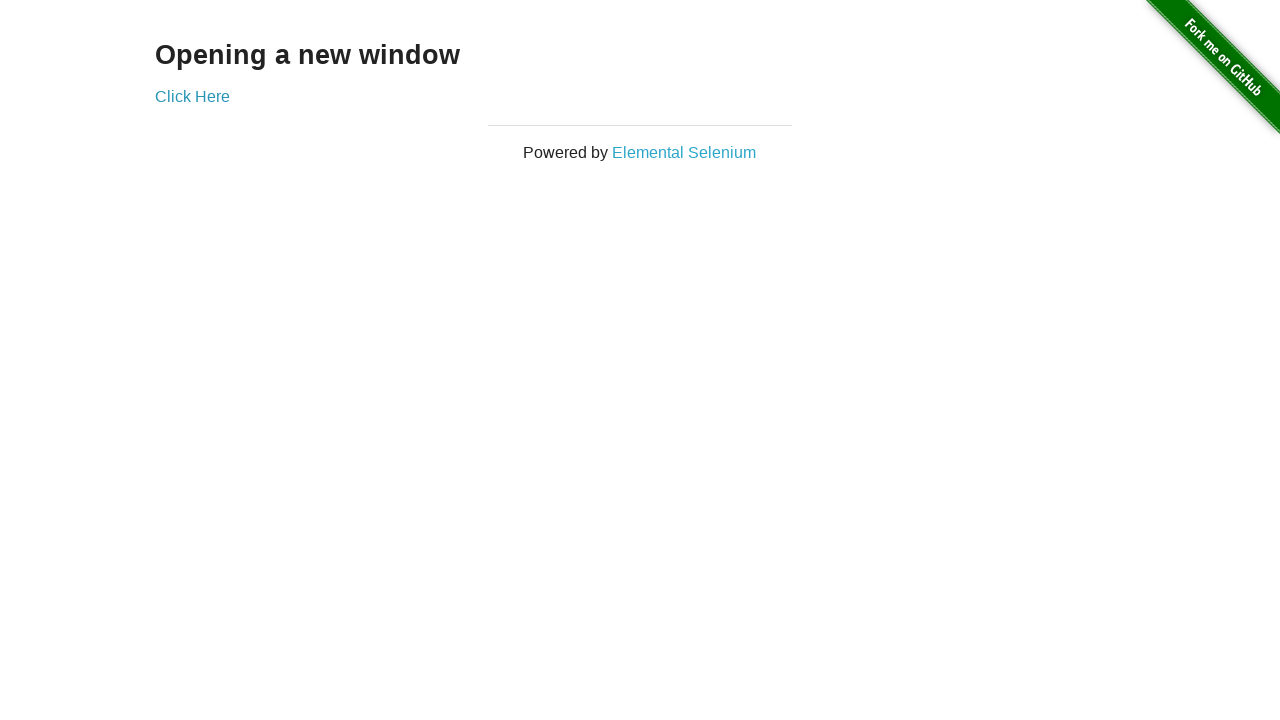

New page/window opened and captured
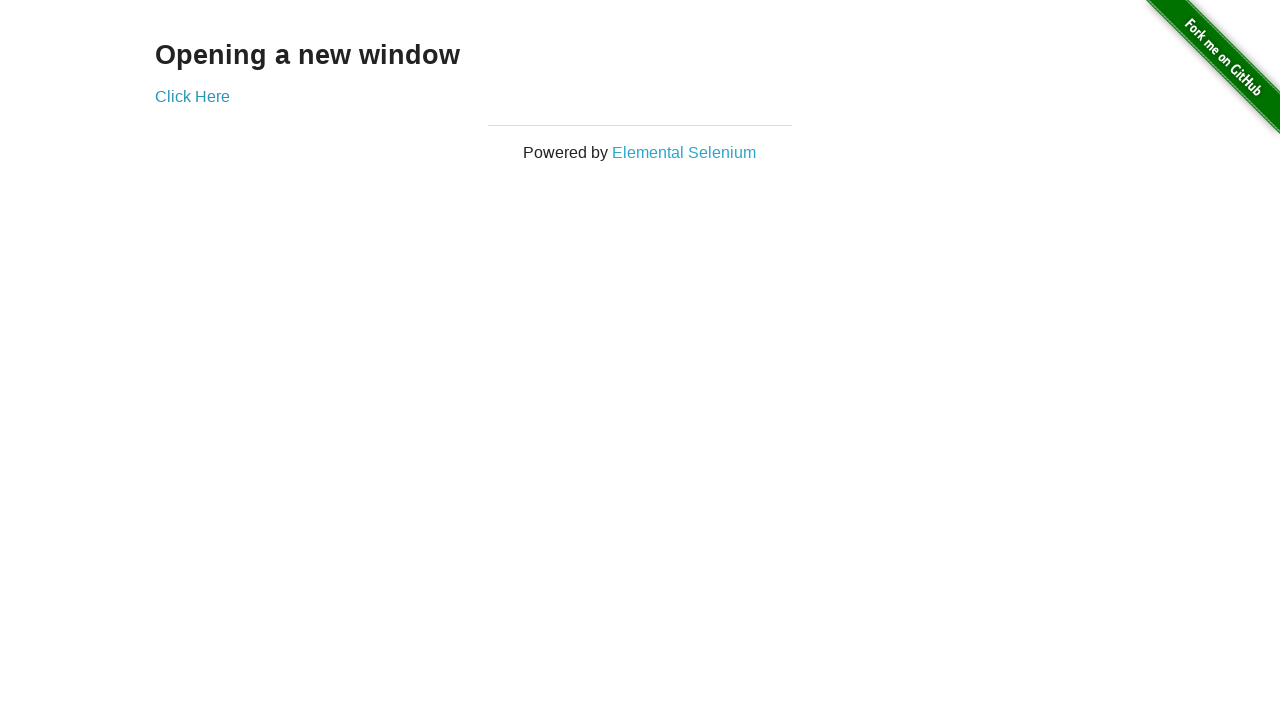

Verified that two pages/windows now exist
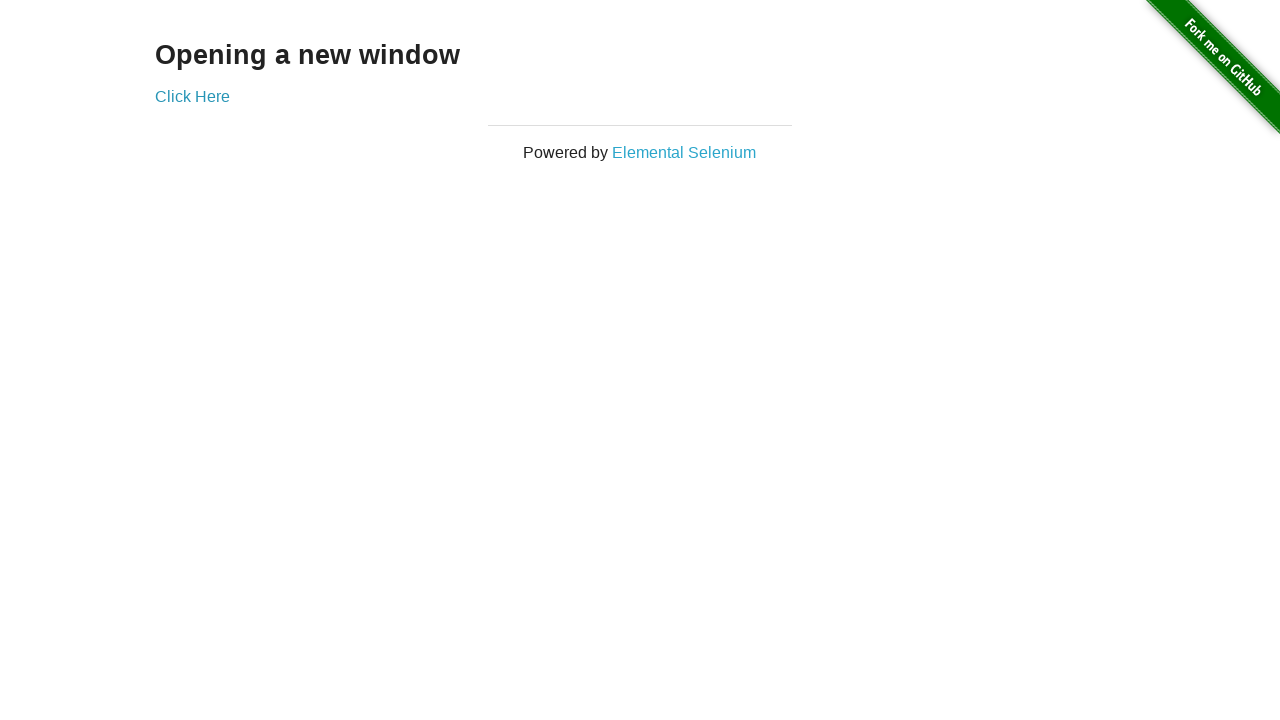

Verified original page title is 'The Internet'
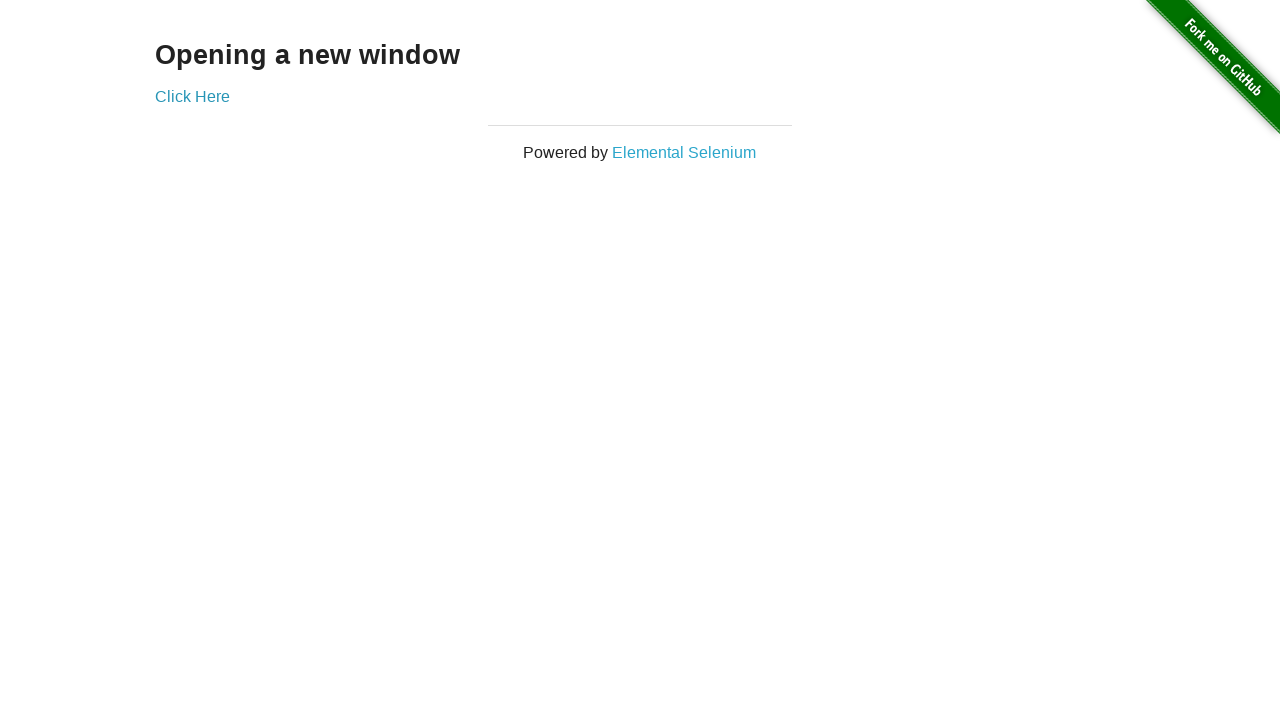

Verified original page URL is correct
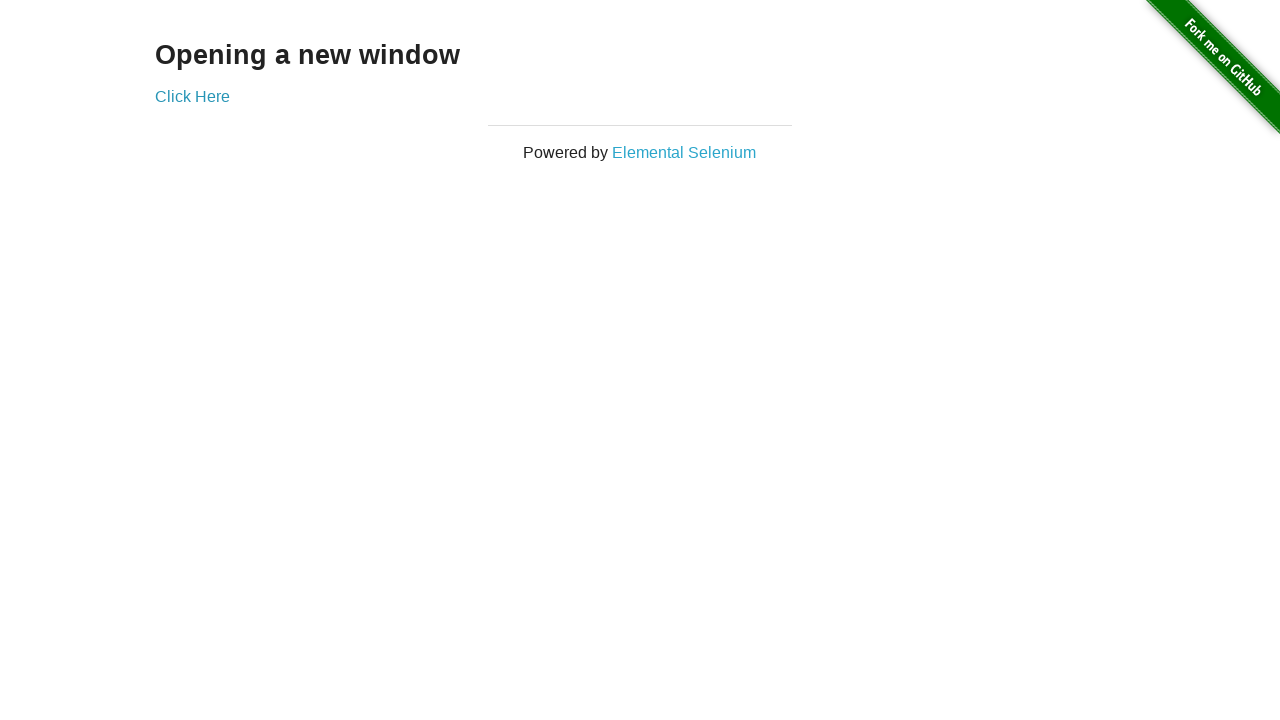

New page finished loading
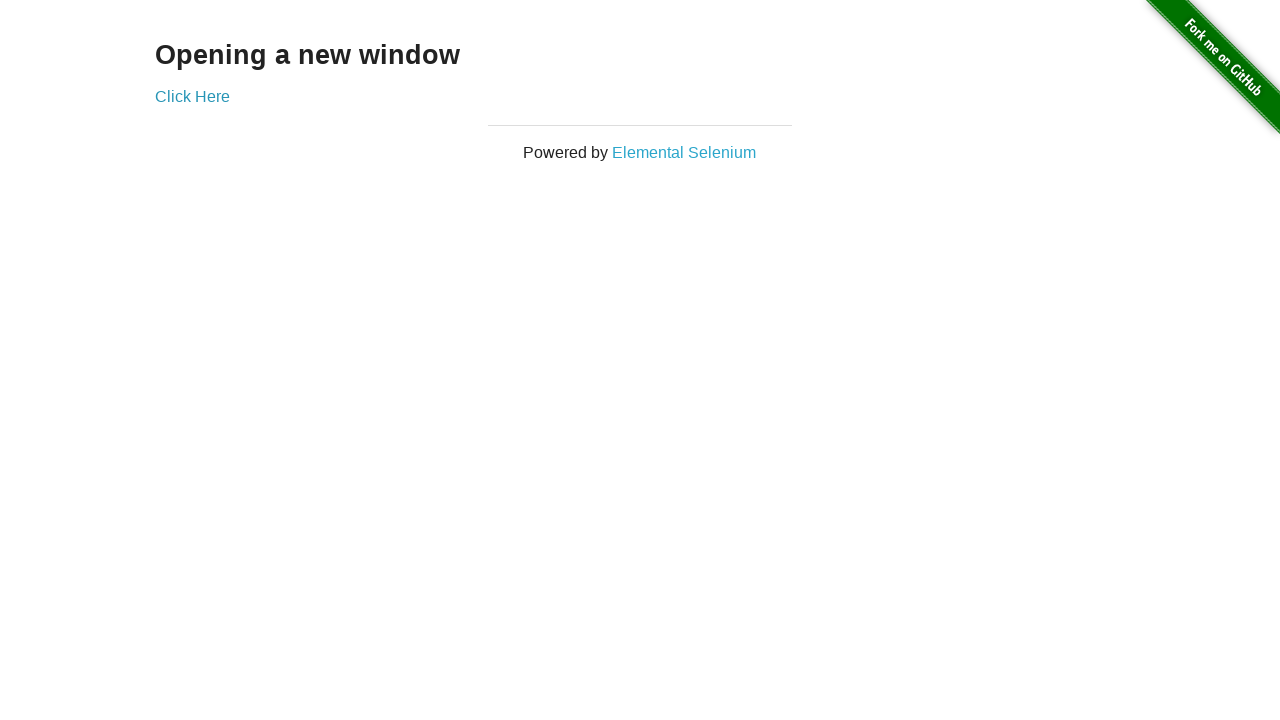

Verified new page title is 'New Window'
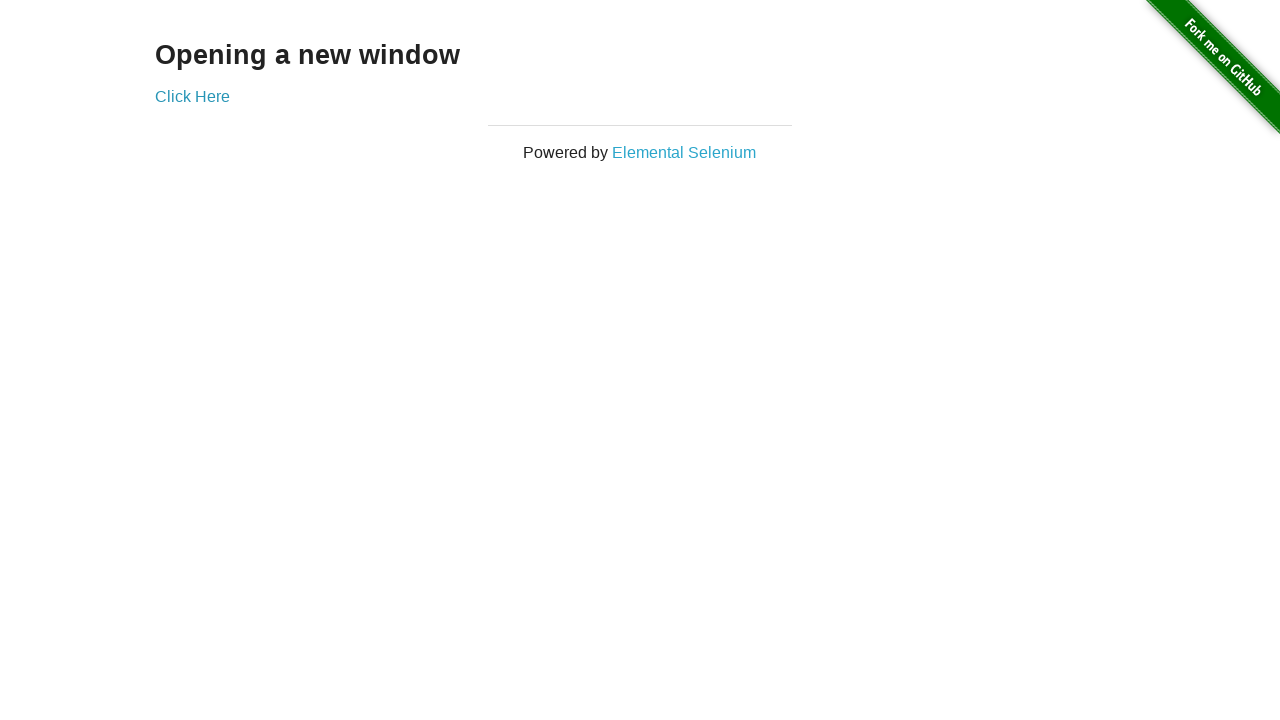

Verified new page URL is correct
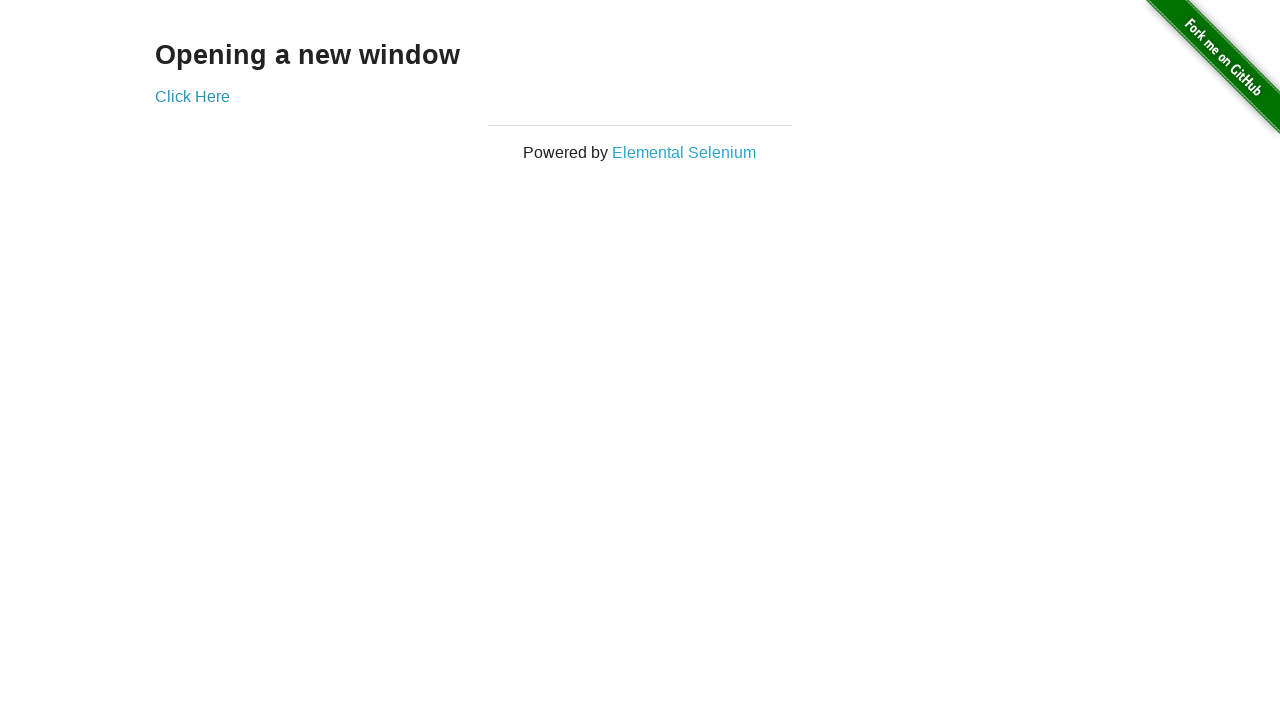

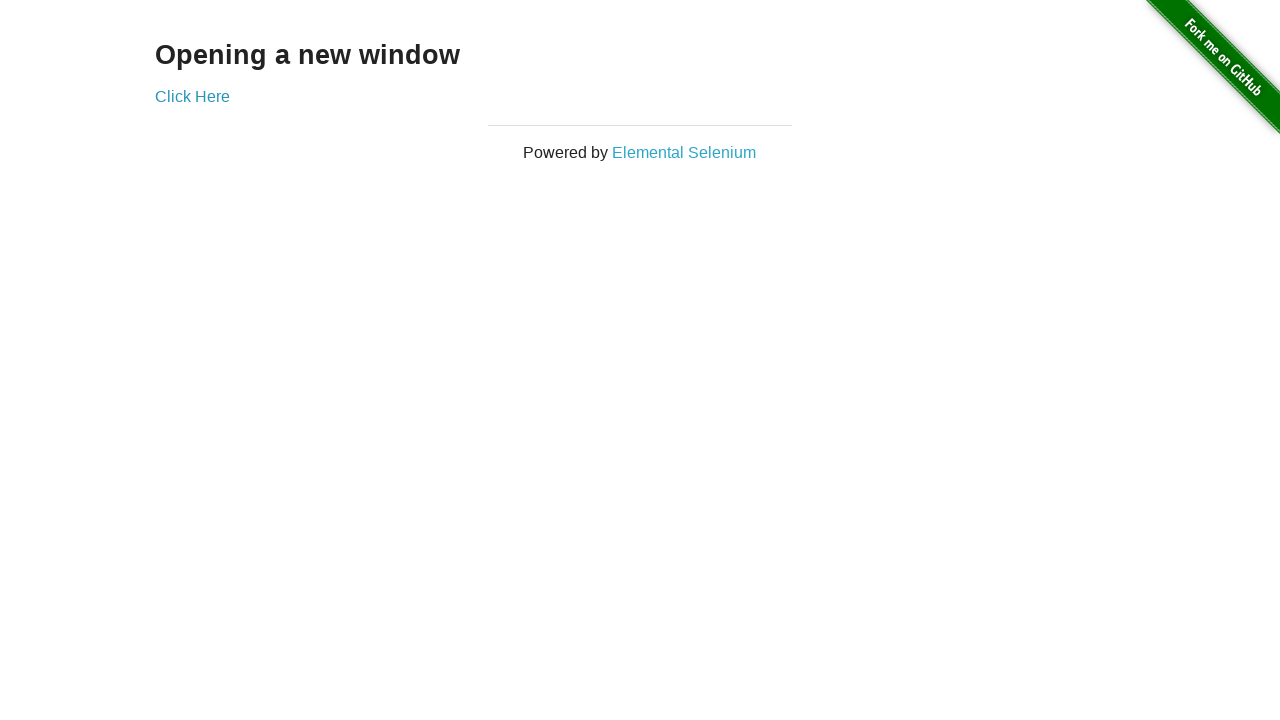